Demonstrates browser window size manipulation by setting a specific window dimension (750x800) and then scrolling down by the window height using JavaScript.

Starting URL: https://mvnrepository.com/artifact/io.github.bonigarcia/webdrivermanager/5.3.3

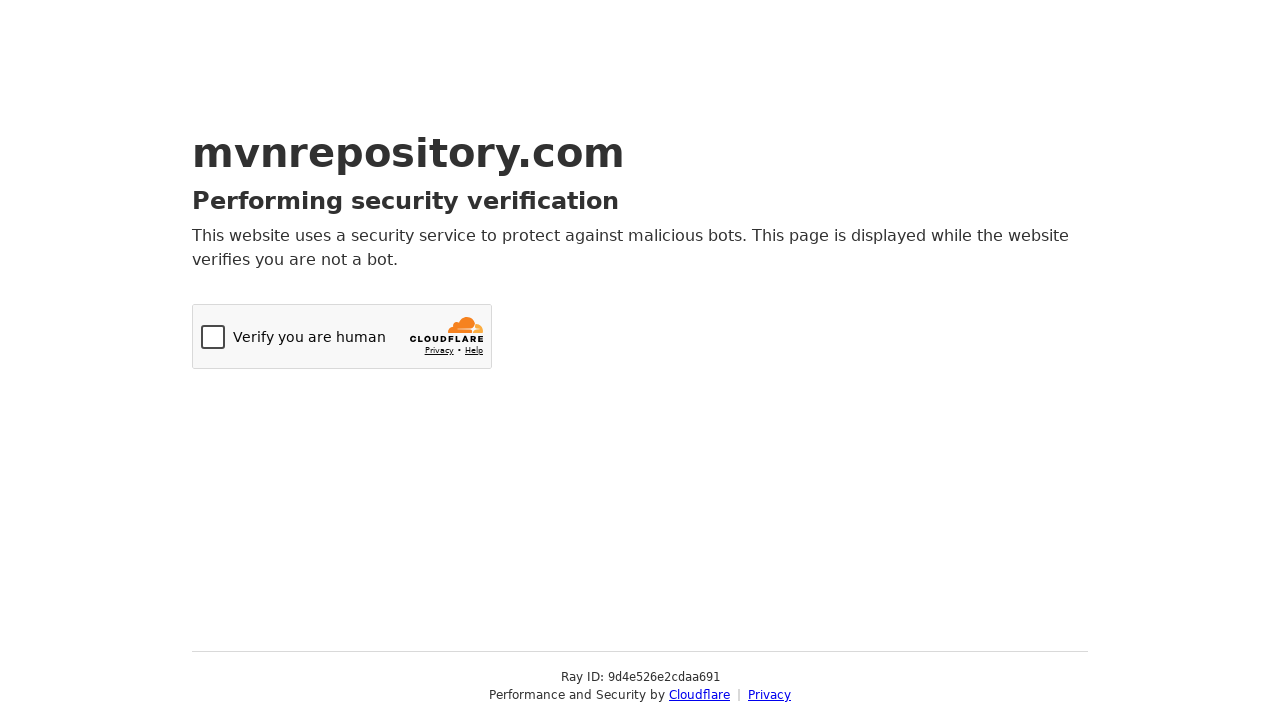

Navigated to Maven Repository page for webdrivermanager
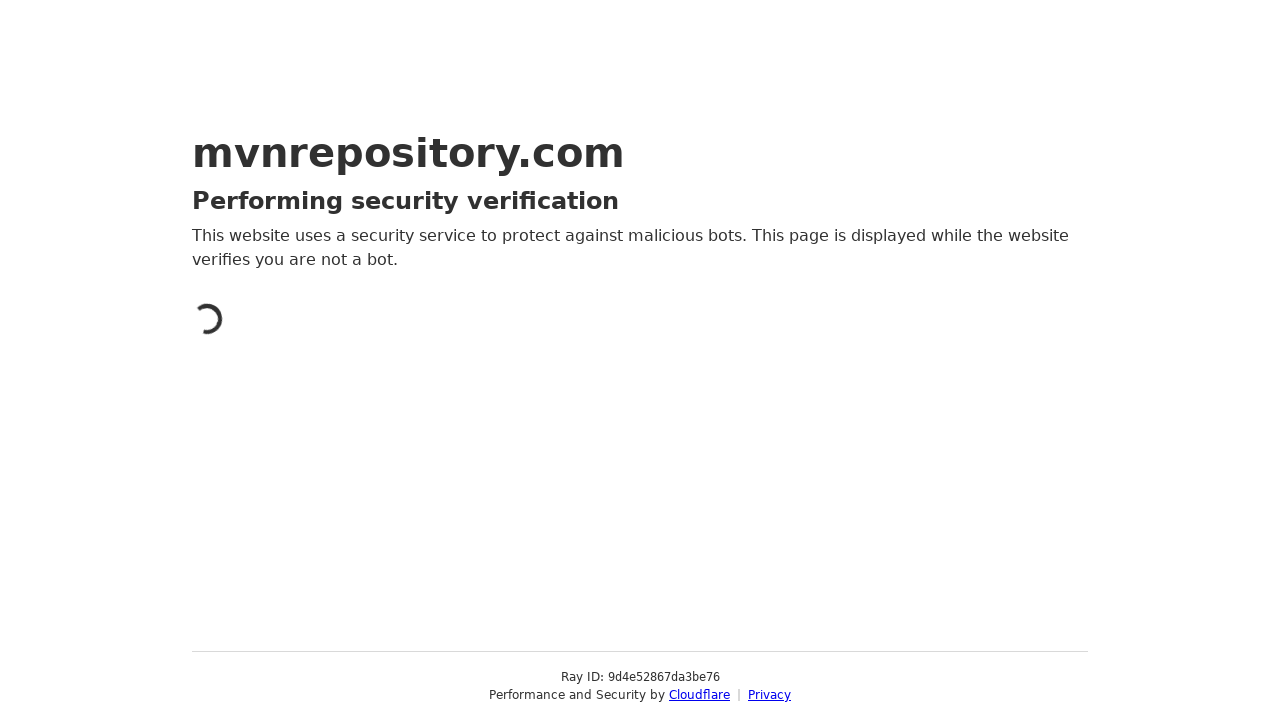

Set viewport size to 750x800 pixels
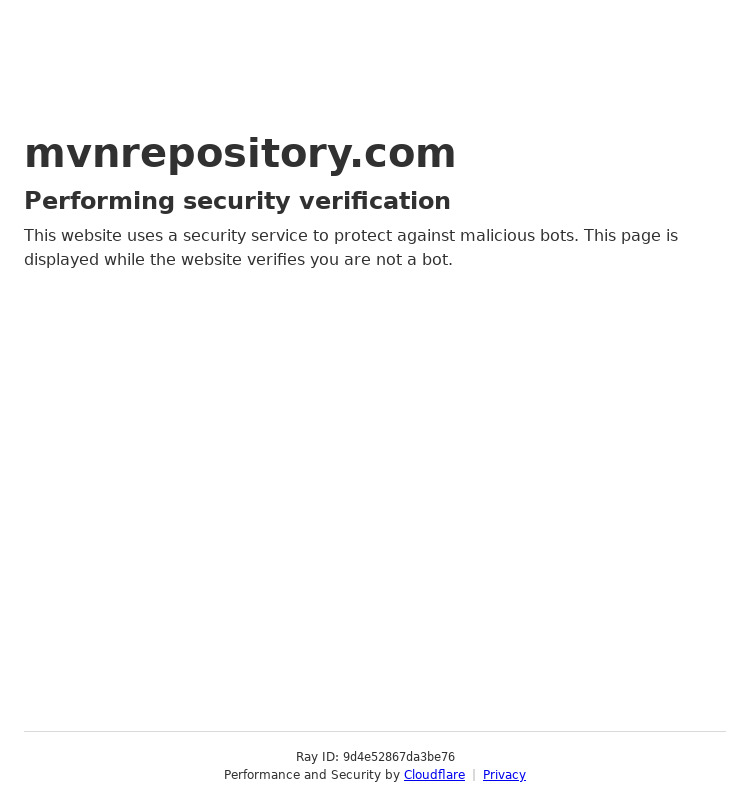

Retrieved viewport height: 800 pixels
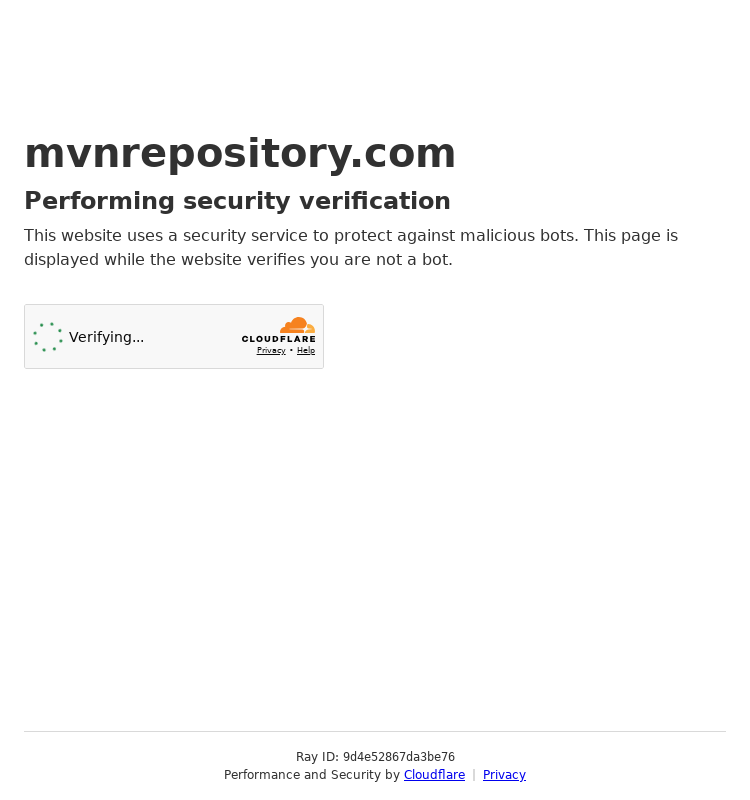

Scrolled down by 800 pixels using JavaScript
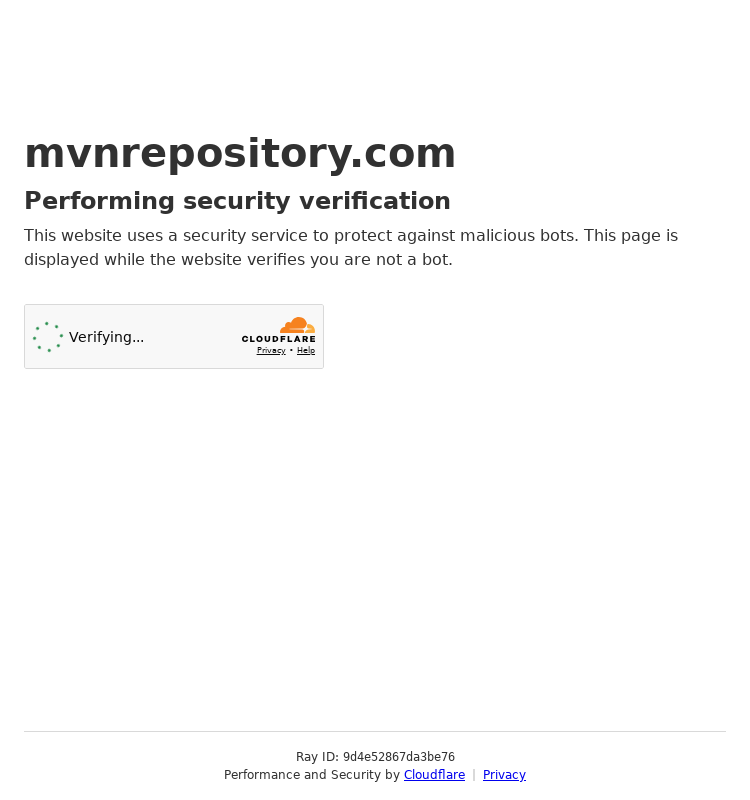

Waited 1 second to observe scroll effect
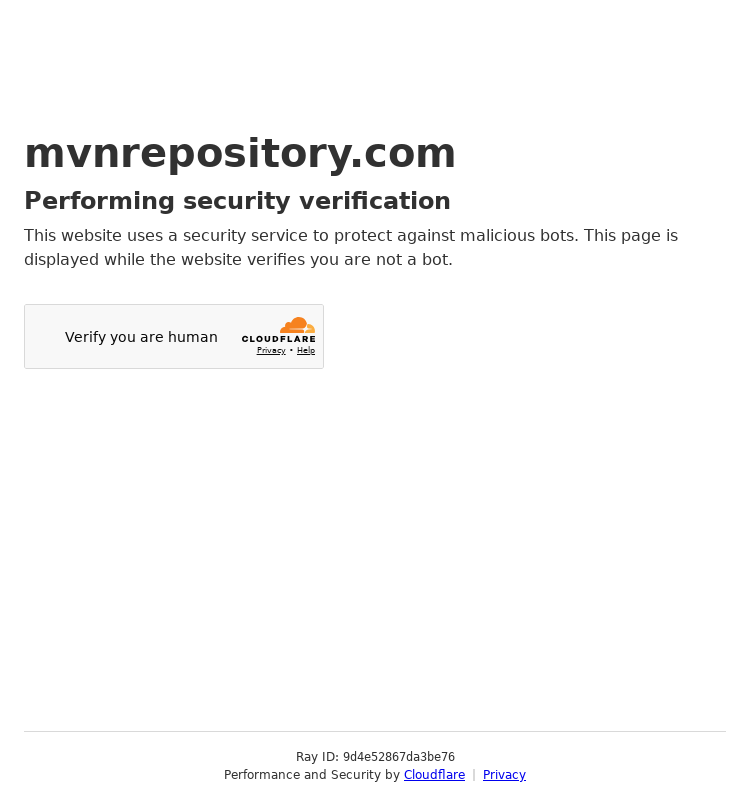

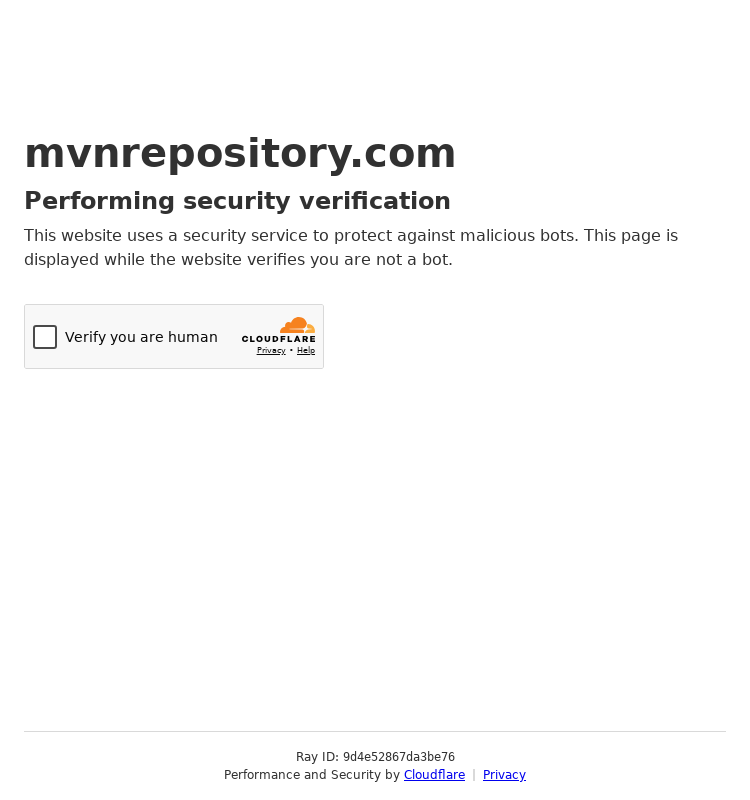